Tests setting content to specific frames, verifying element visibility within iframes, and navigating between parent and default content.

Starting URL: https://seleniumbase.io/w3schools/iframes.html

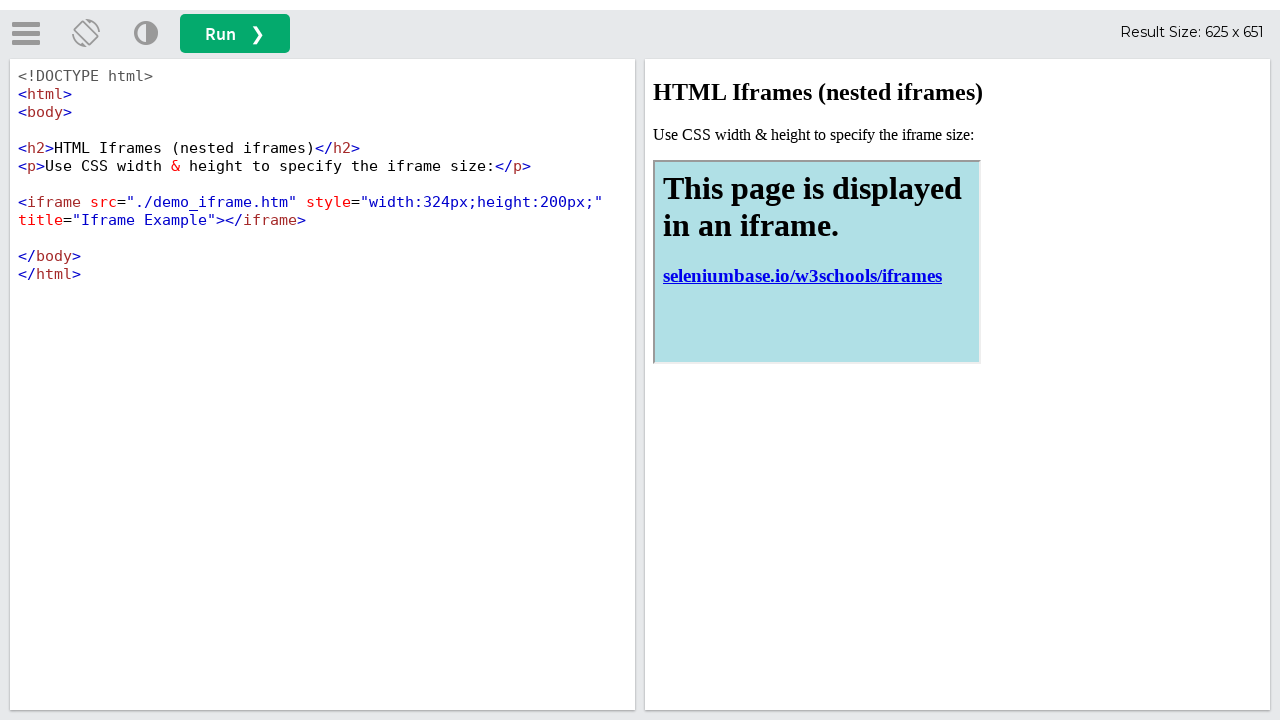

Verified page title is 'iframe Testing'
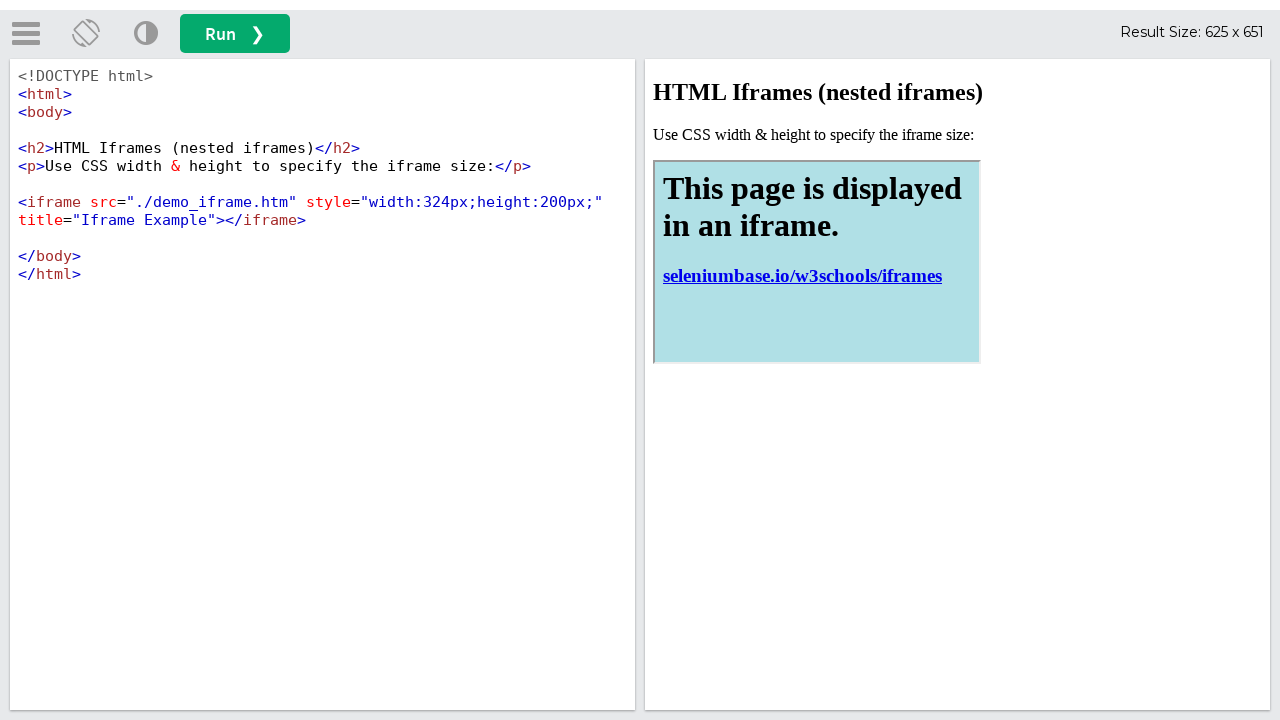

Clicked run button at (235, 34) on button#runbtn
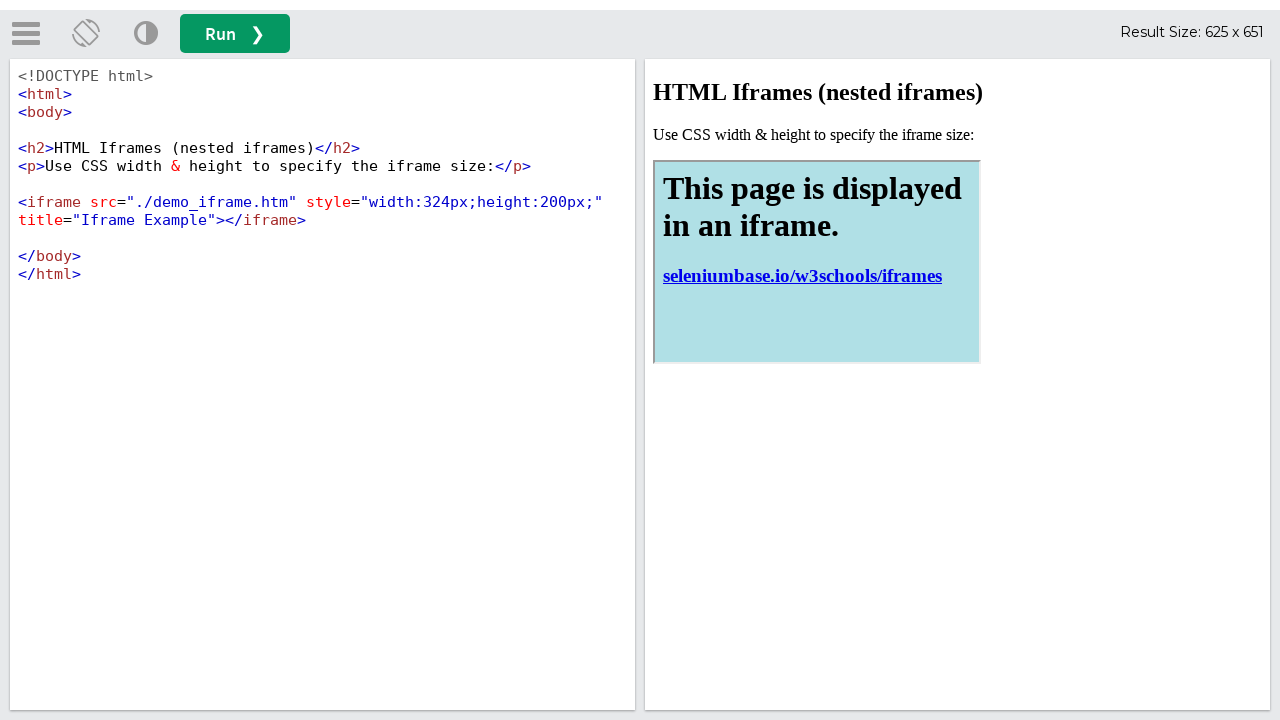

Located first iframe with id 'iframeResult'
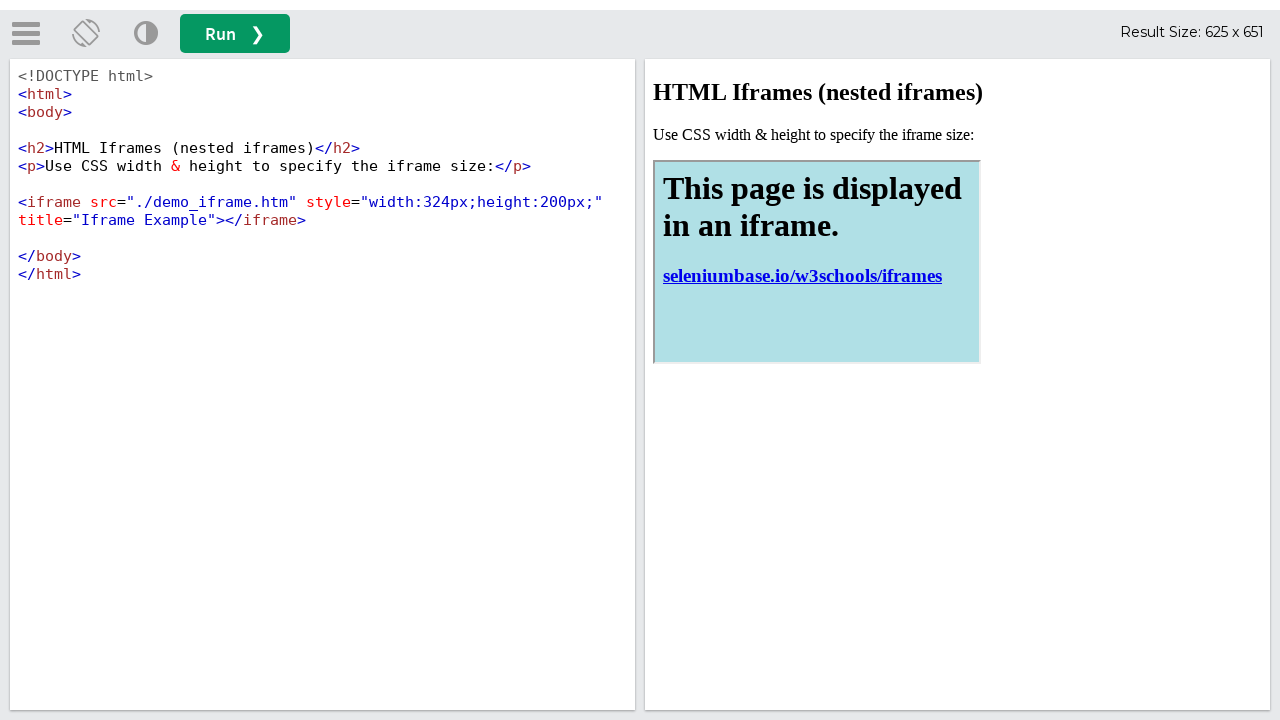

Waited for nested iframe with title 'Iframe Example' to be present
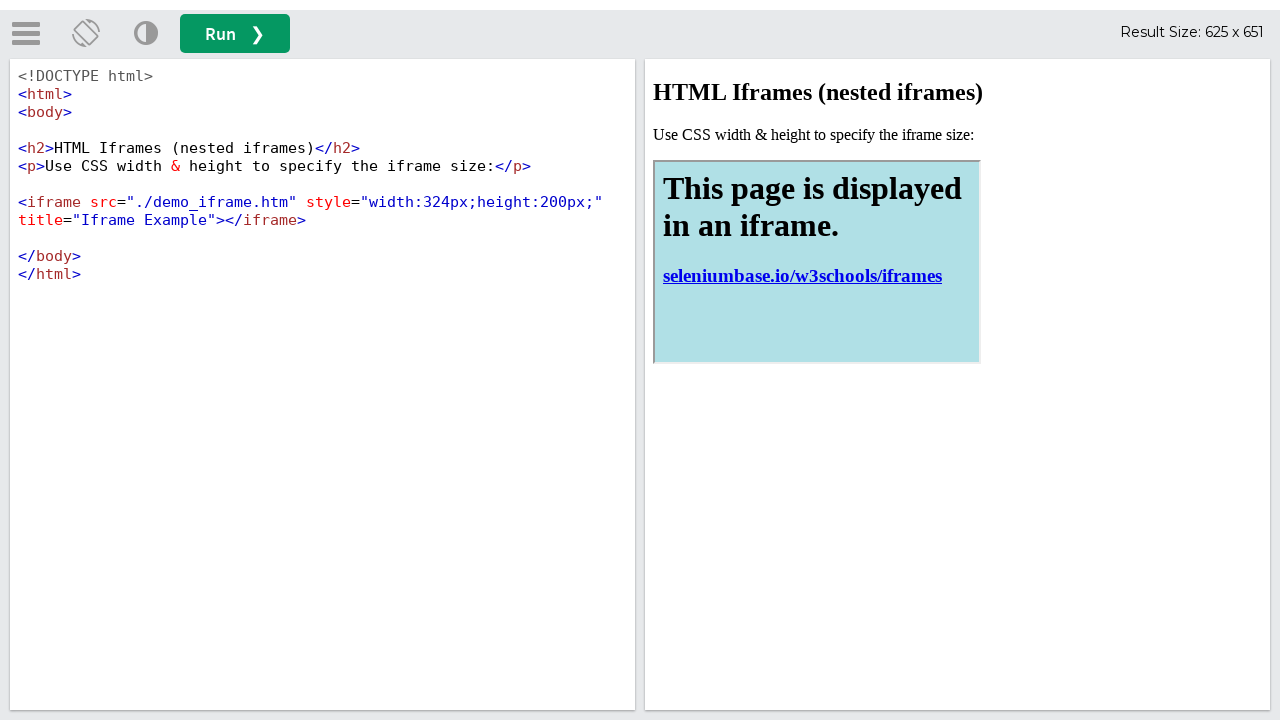

Located nested iframe within the first iframe
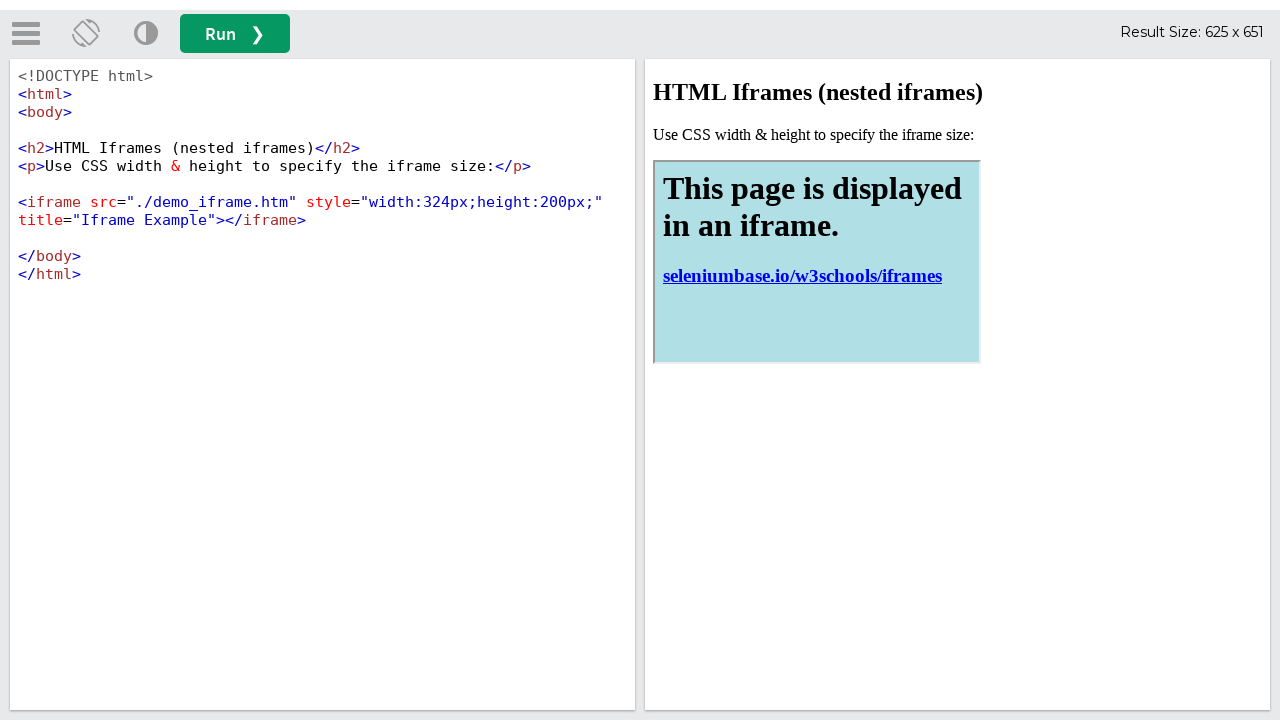

Waited for body element in nested iframe to be present
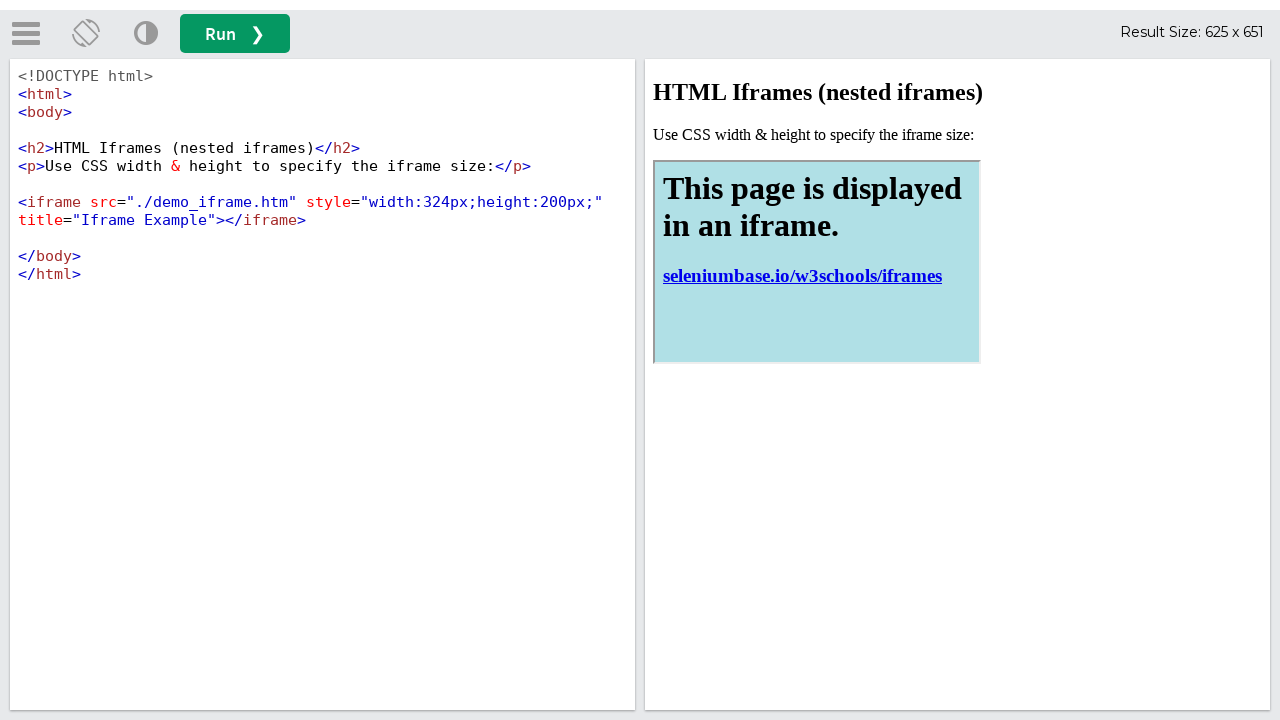

Verified body element in nested iframe is visible
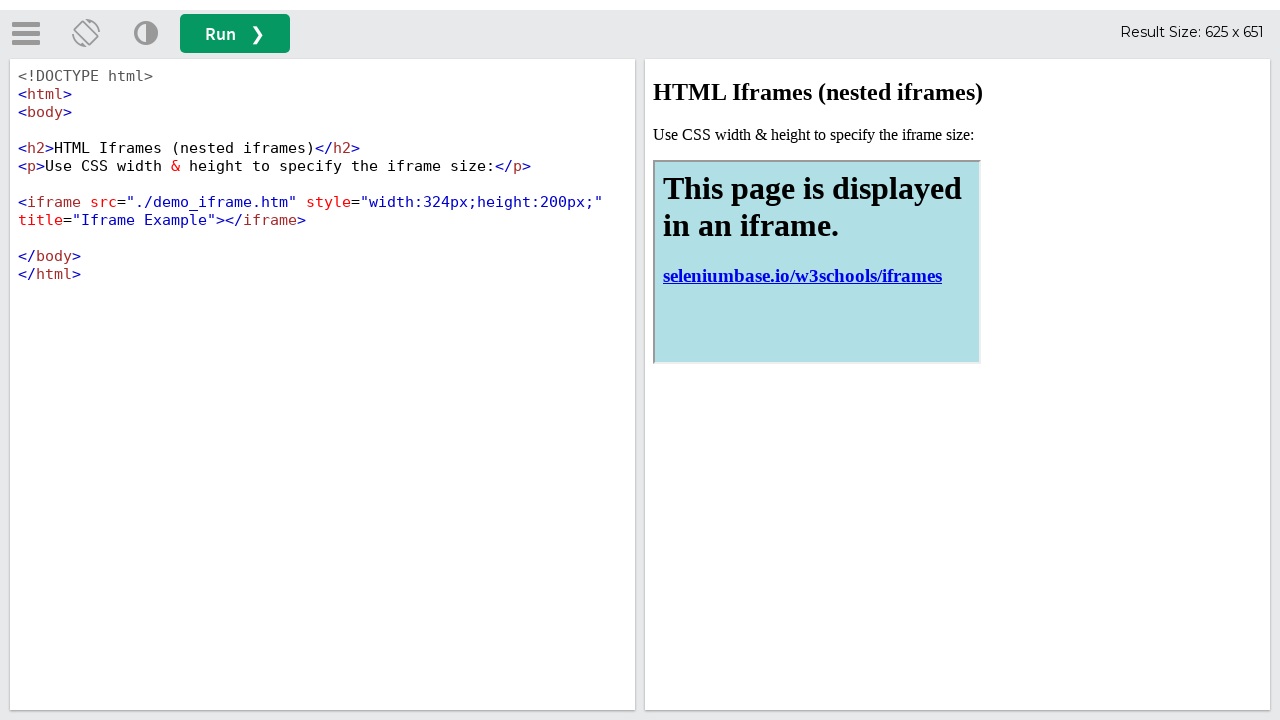

Verified nested iframe is visible in parent iframe
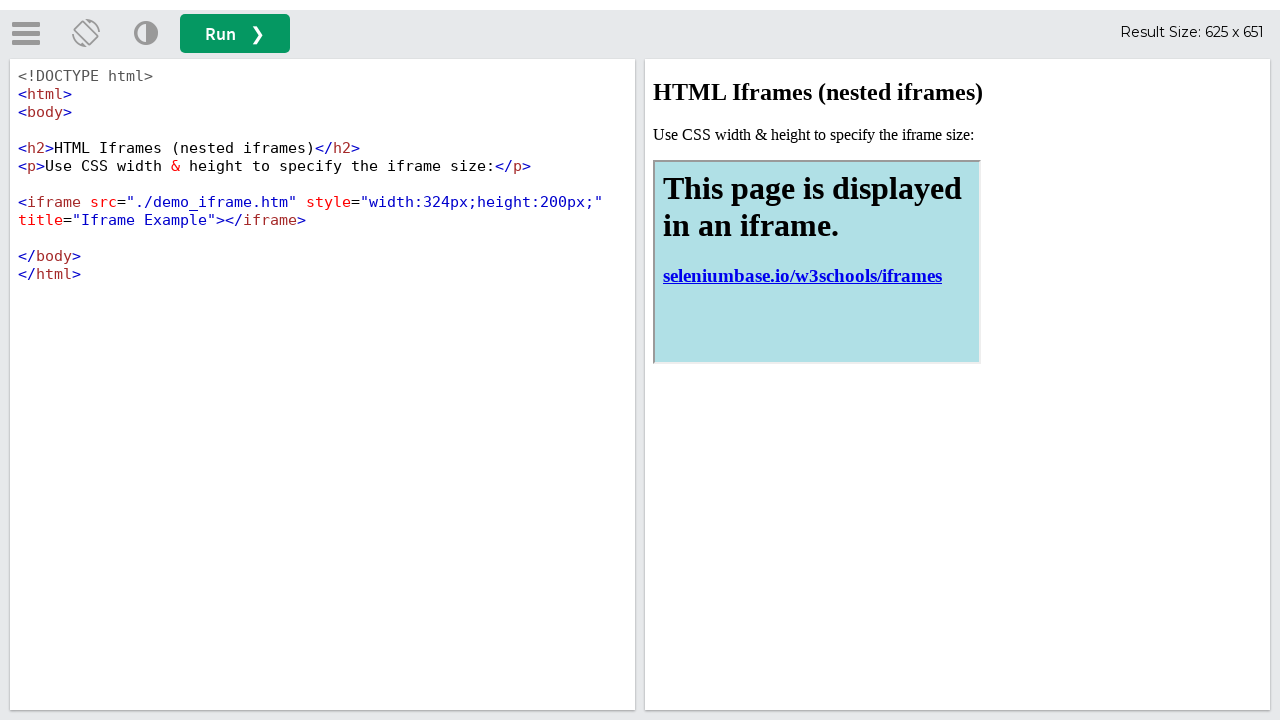

Clicked run button again to return to default content at (235, 34) on button#runbtn
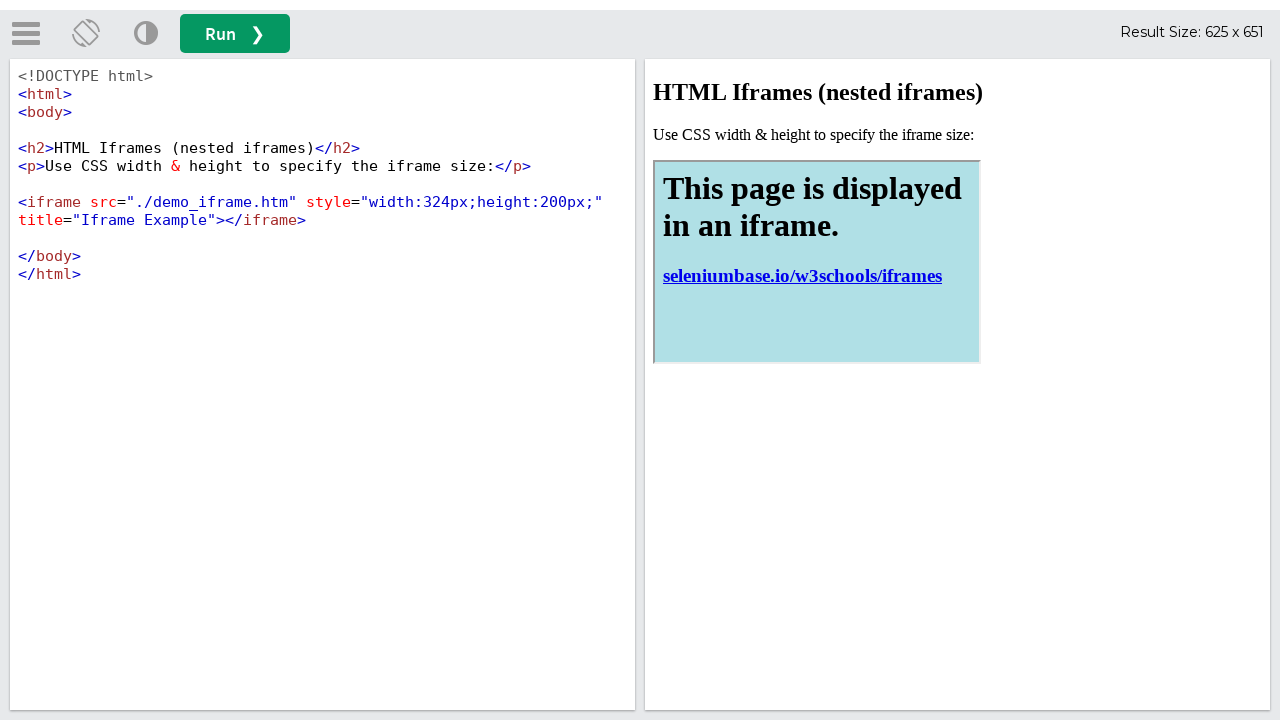

Waited for iframe result container to be present
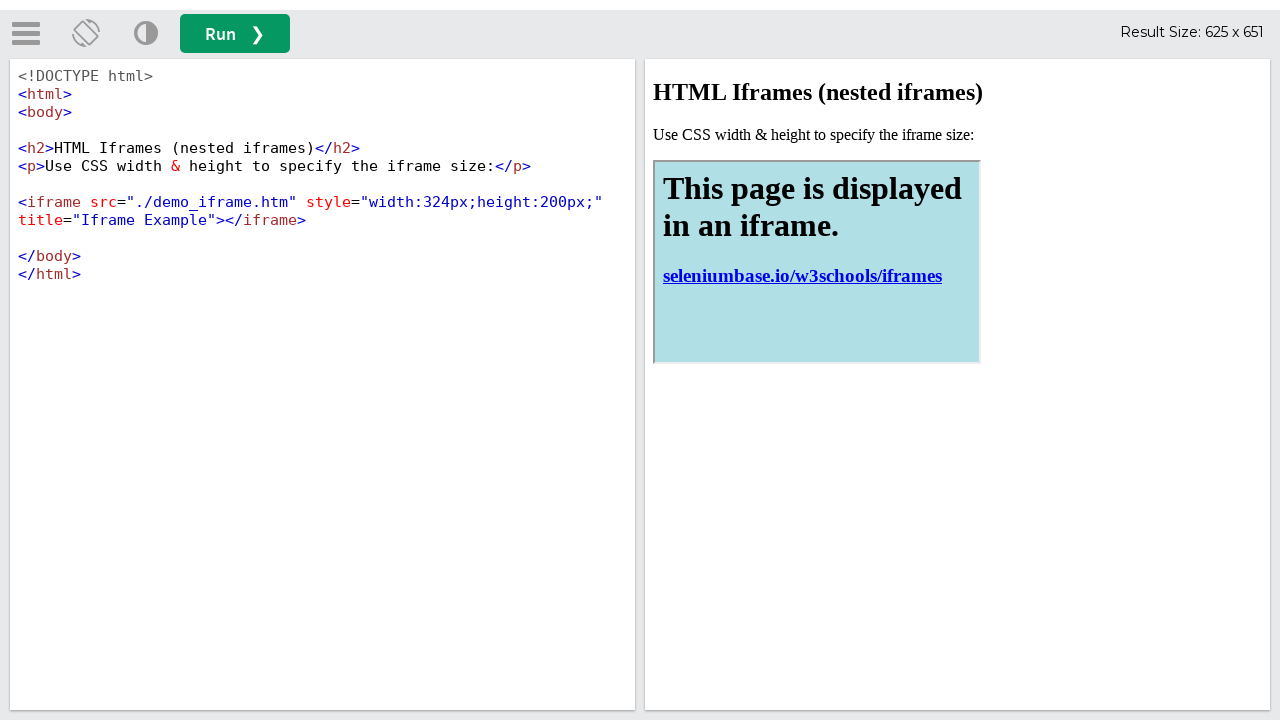

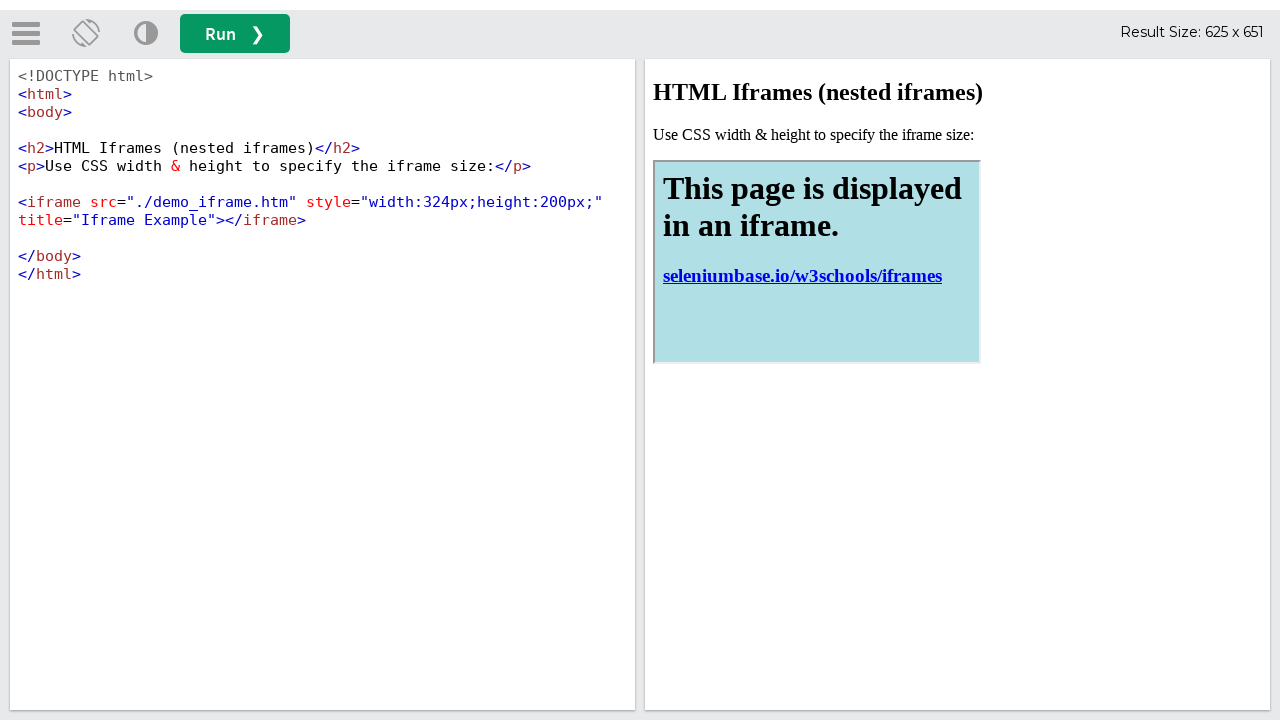